Tests drag and drop functionality with box elements

Starting URL: https://www.qa-practice.com/elements/dragndrop/boxes

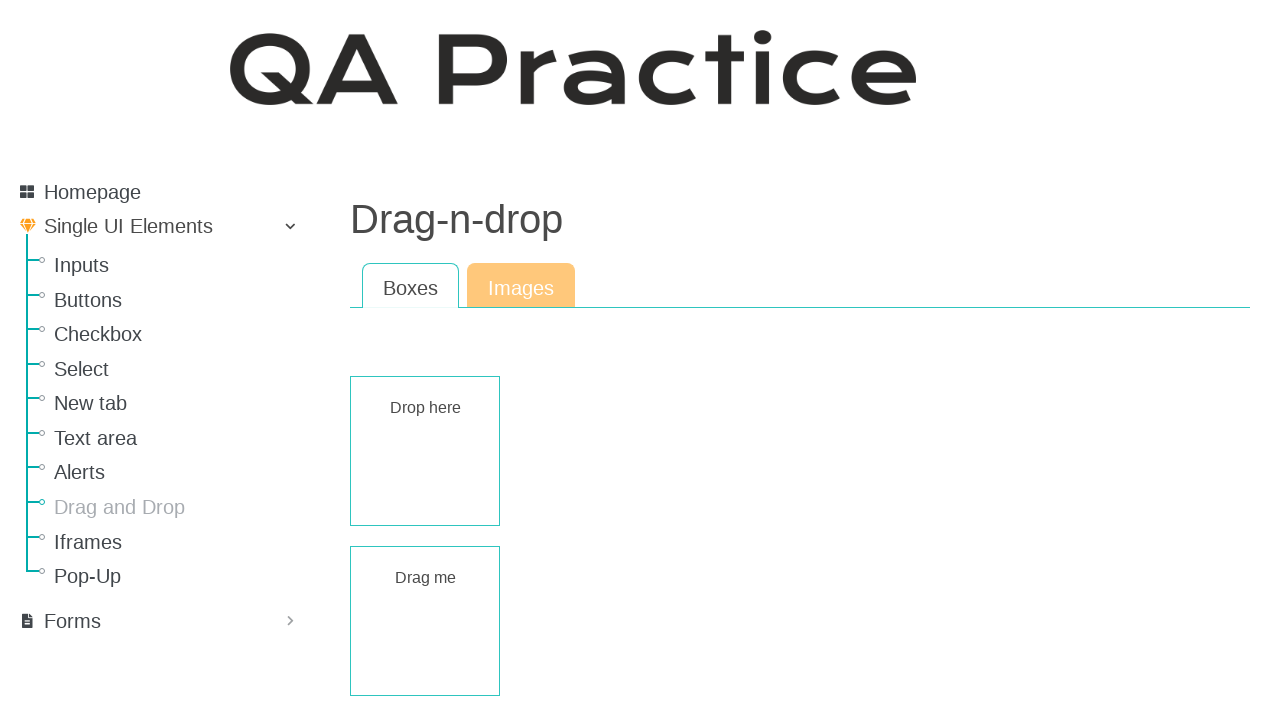

Dragged box element to drop target at (425, 451)
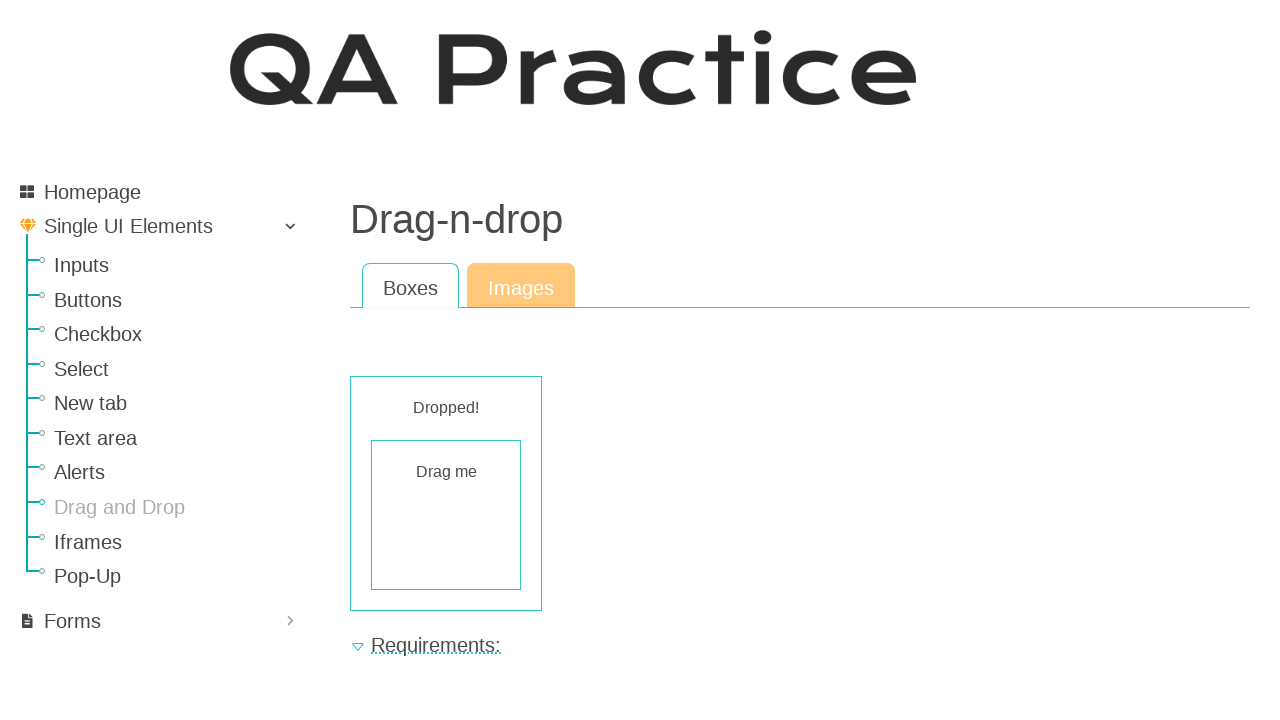

Confirmed drop target received the dragged box element
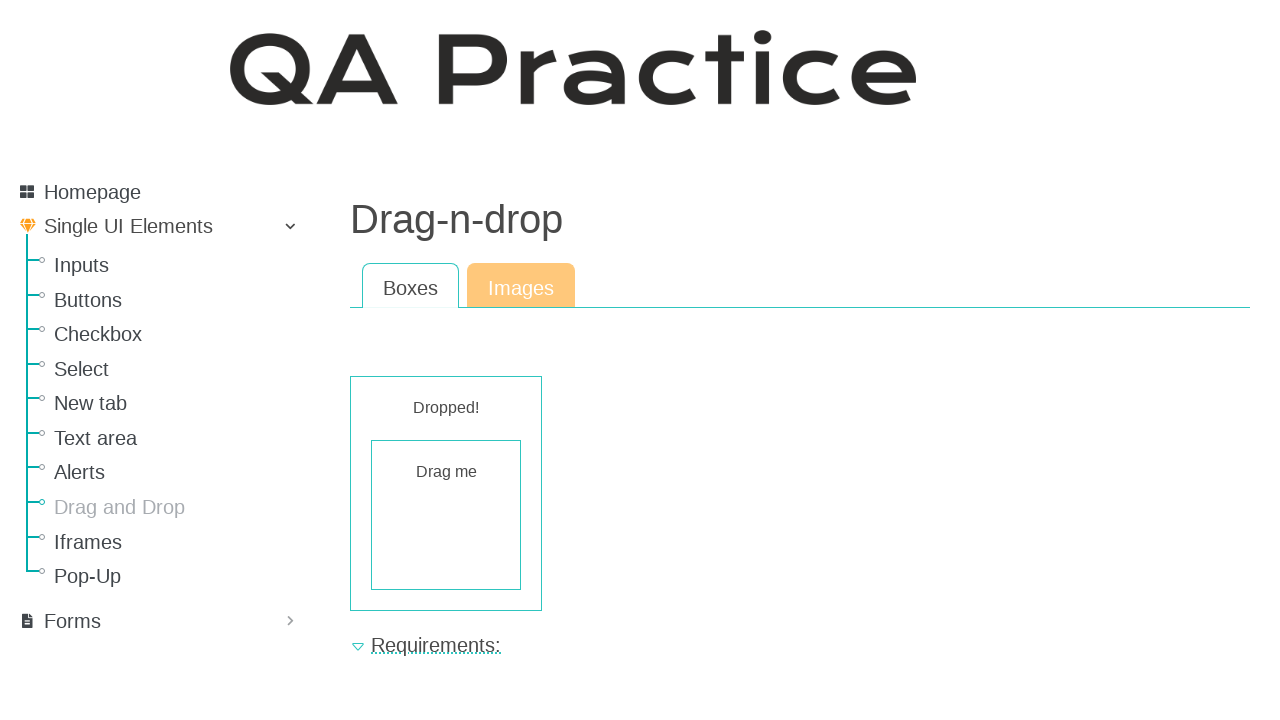

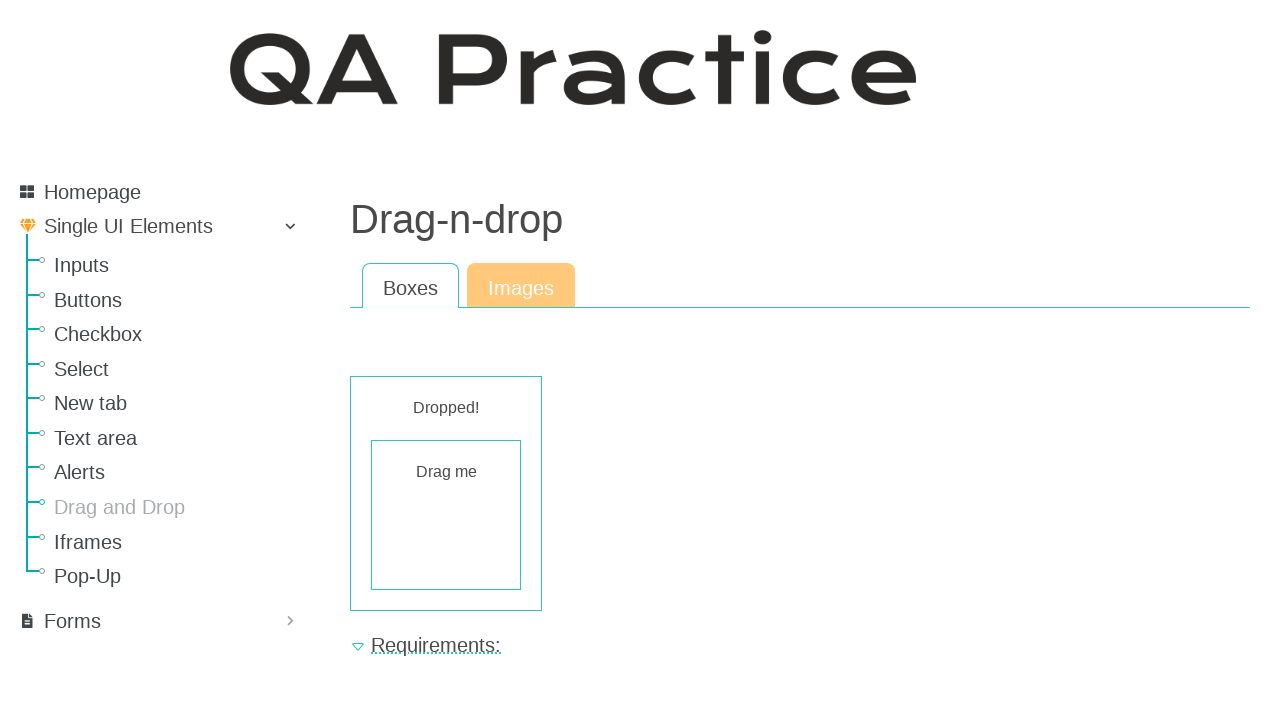